Tests dropdown selection functionality by selecting options using different methods (by index, visible text, and value)

Starting URL: https://rahulshettyacademy.com/dropdownsPractise

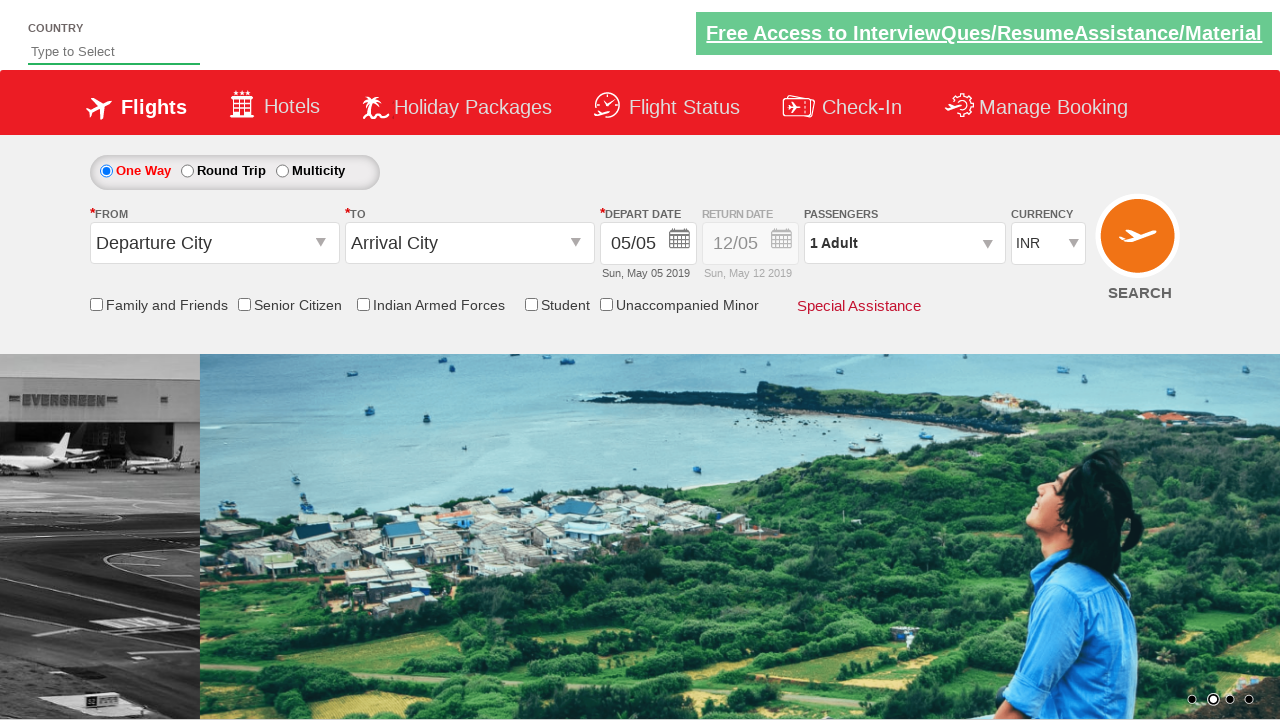

Selected currency dropdown option by index 3 (USD) on #ctl00_mainContent_DropDownListCurrency
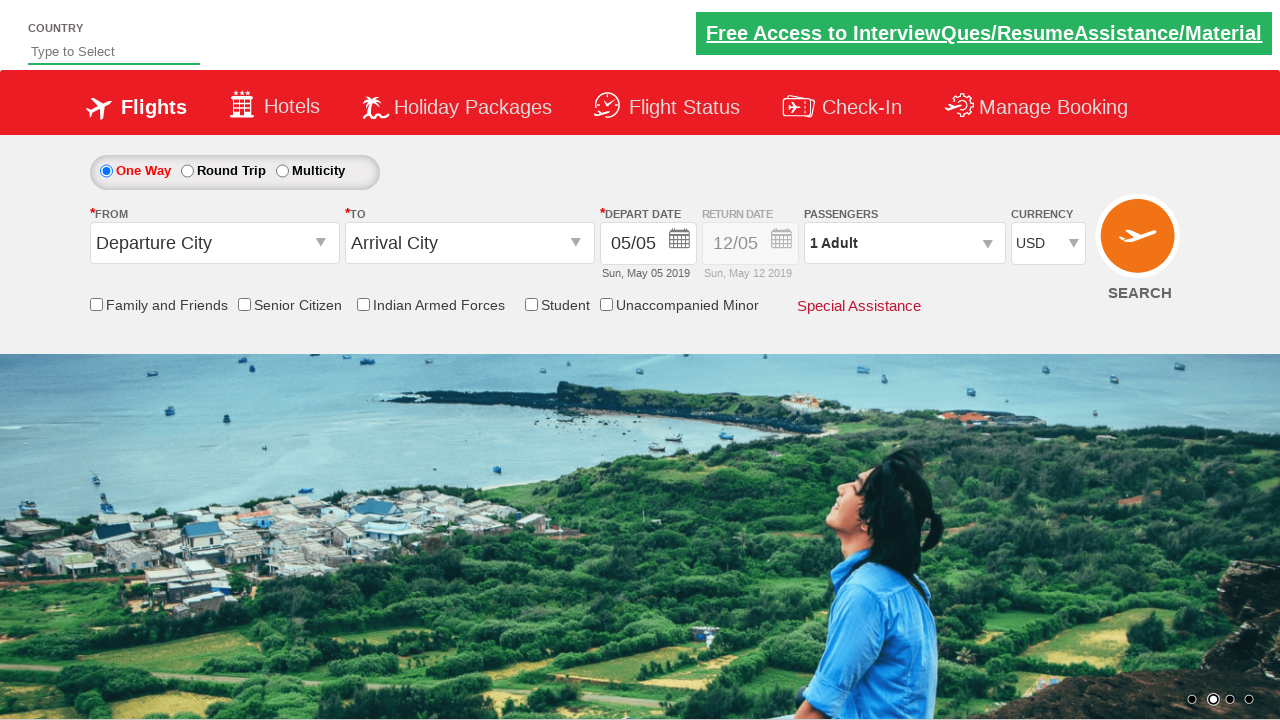

Selected currency dropdown option by visible text (INR) on #ctl00_mainContent_DropDownListCurrency
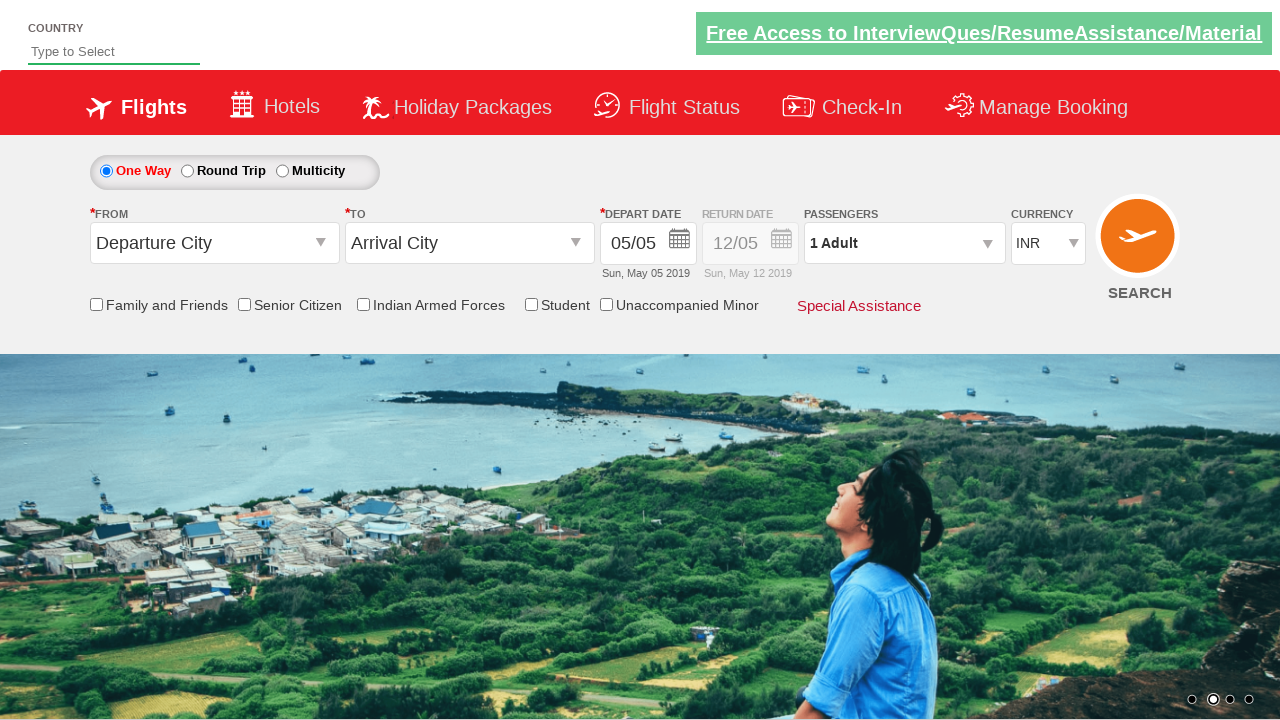

Selected currency dropdown option by value attribute (AED) on #ctl00_mainContent_DropDownListCurrency
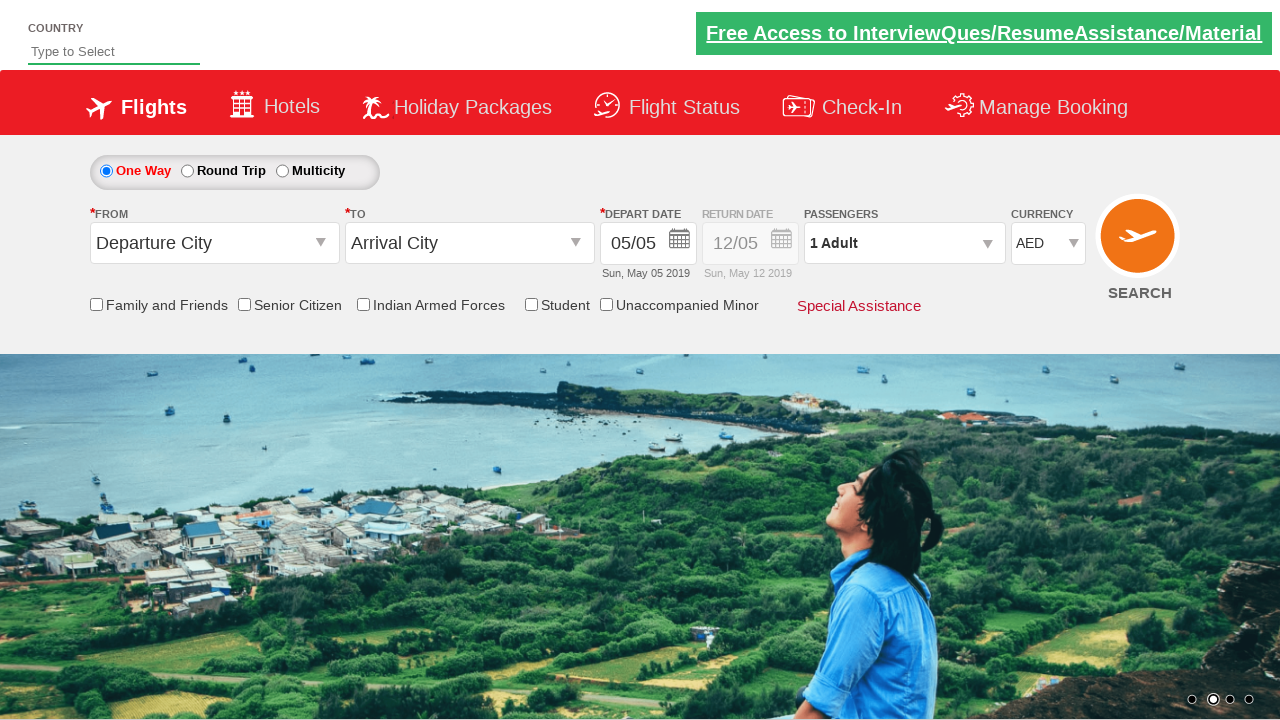

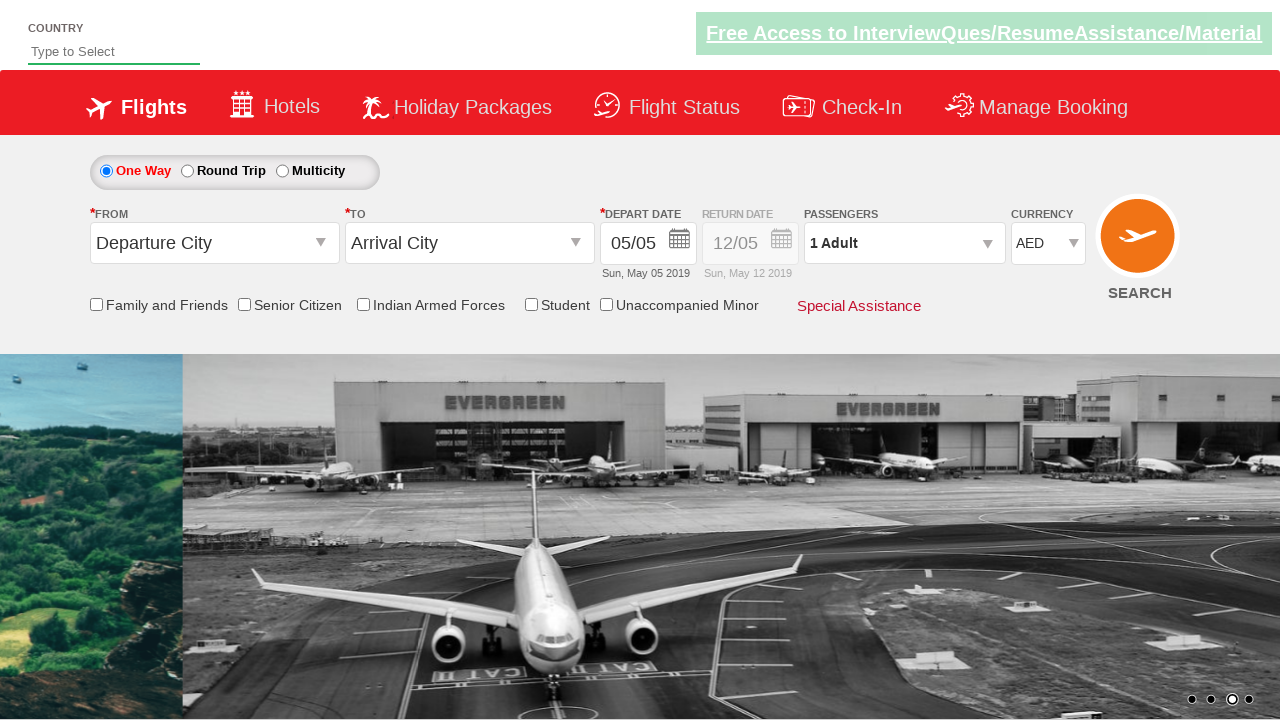